Tests that the homepage header element is visible and displayed correctly

Starting URL: http://automationexercise.com

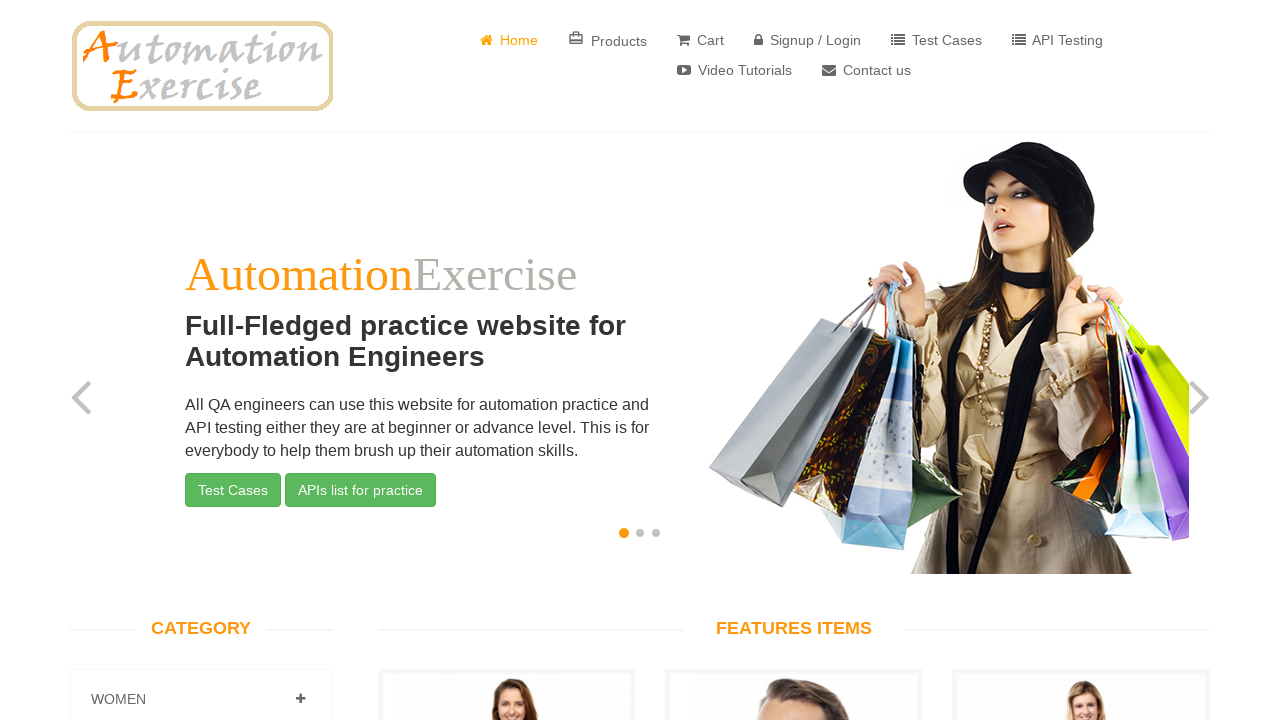

Waited for header element to become visible
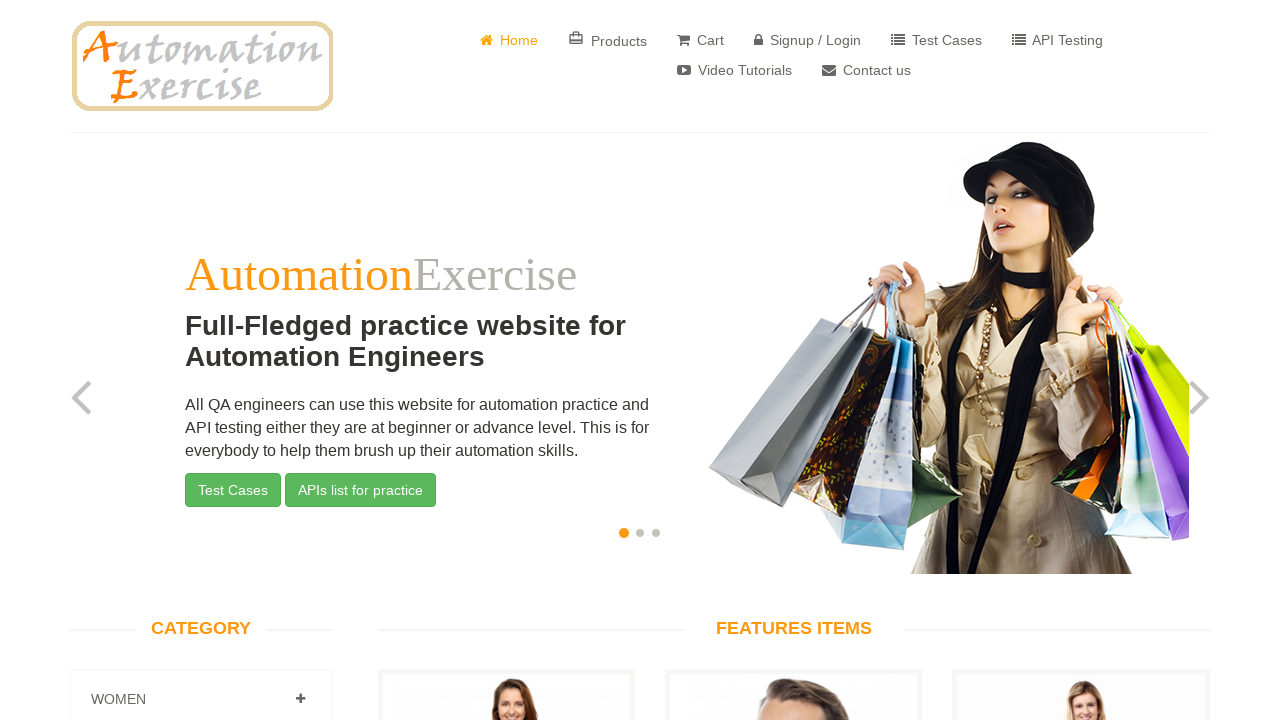

Verified that homepage header element is visible and displayed correctly
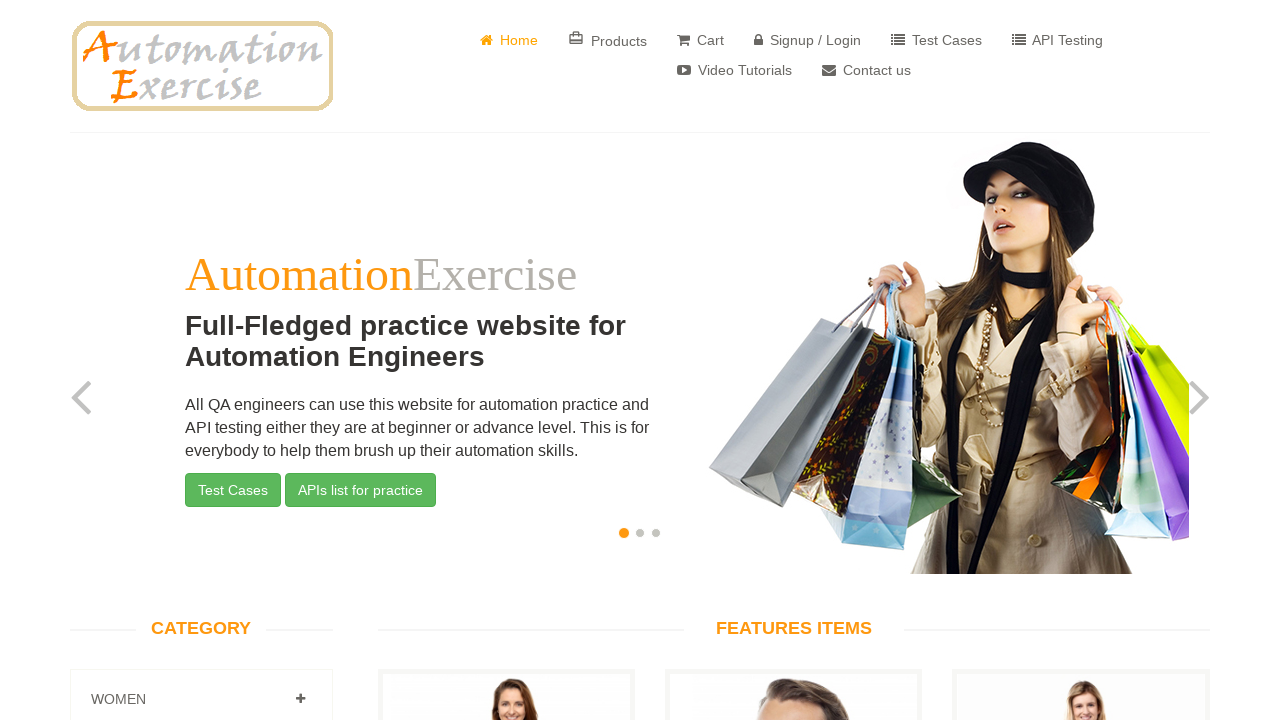

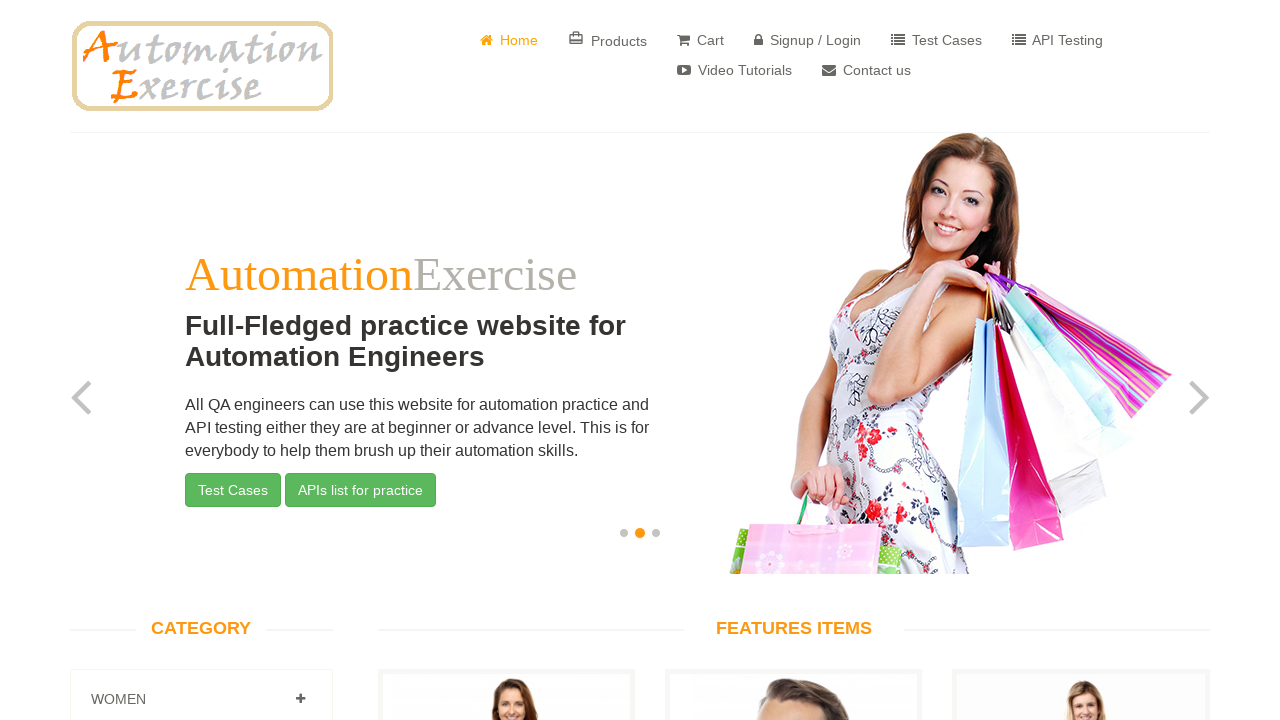